Tests checkbox functionality by selecting an unchecked checkbox and unchecking a checked checkbox on a demo page

Starting URL: https://the-internet.herokuapp.com/checkboxes

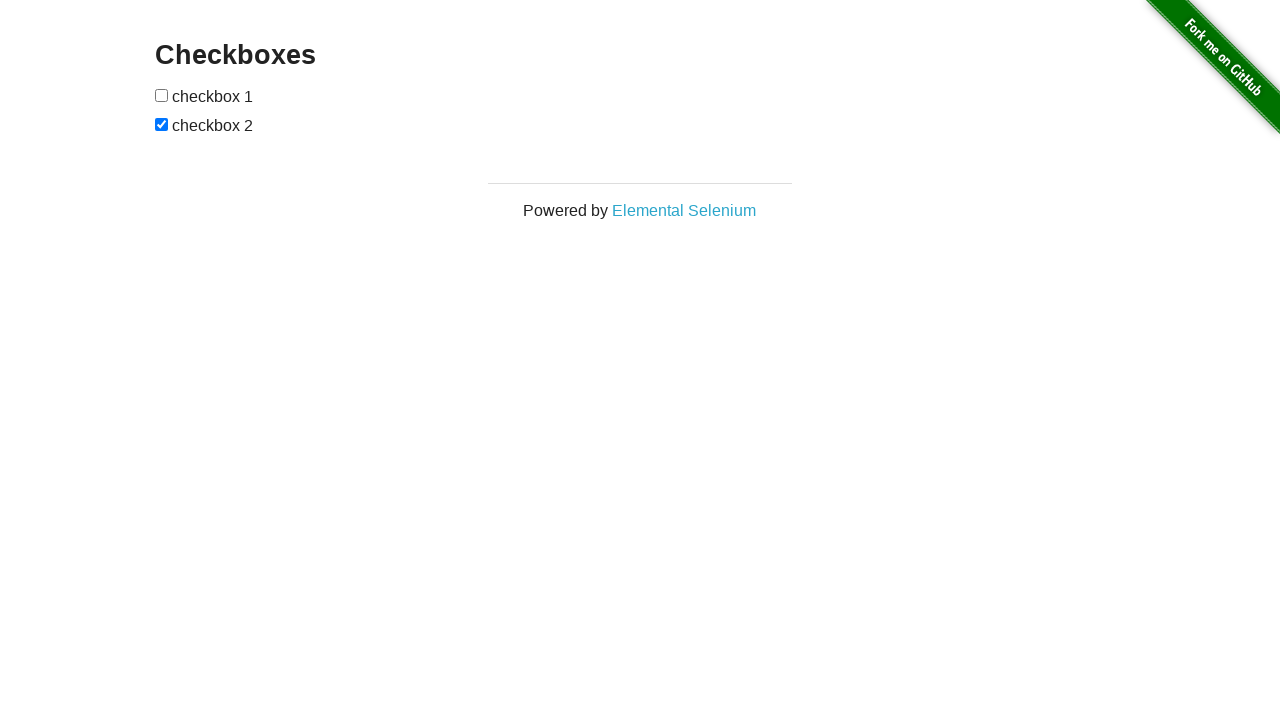

Waited for checkboxes form to be visible
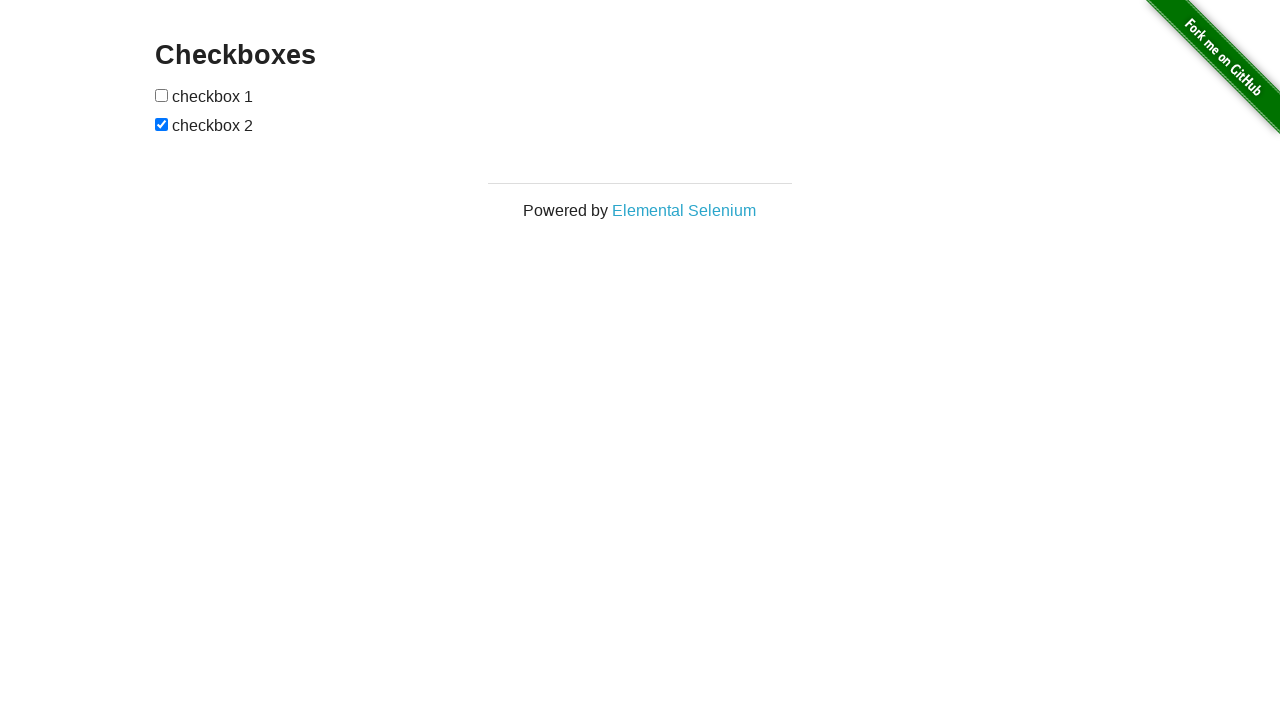

Located first checkbox element (initially unchecked)
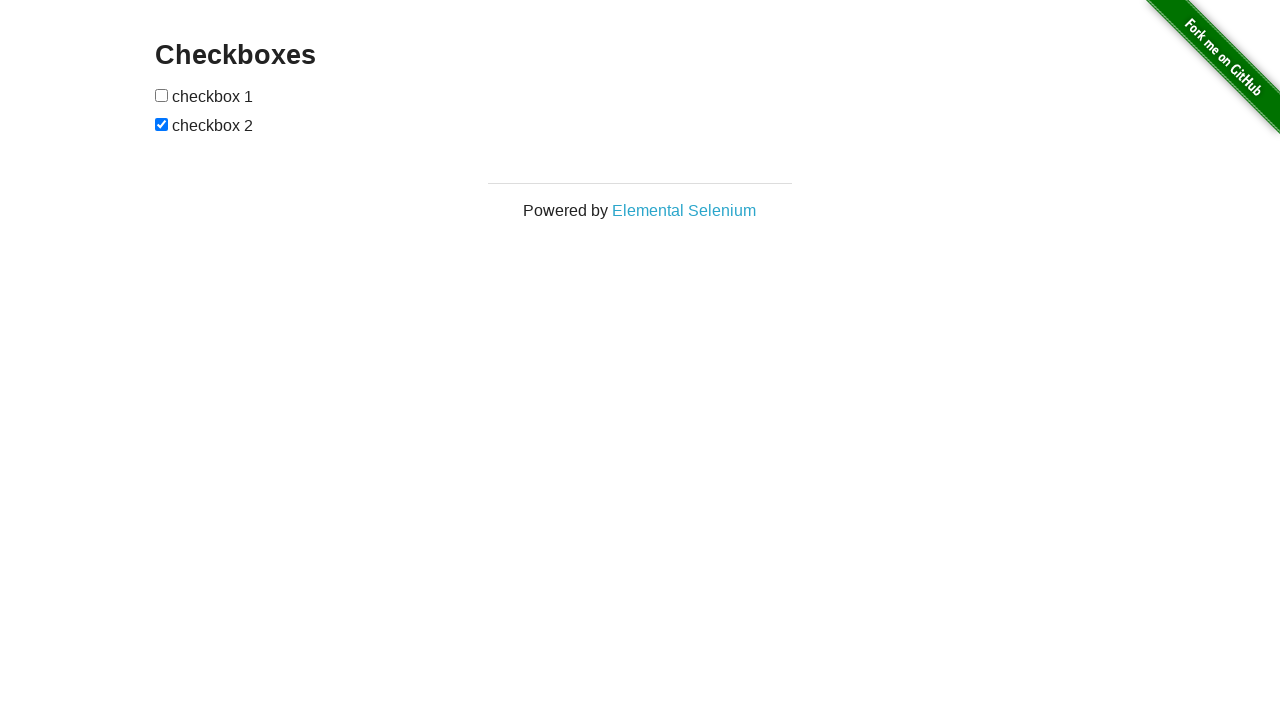

Located second checkbox element (initially checked)
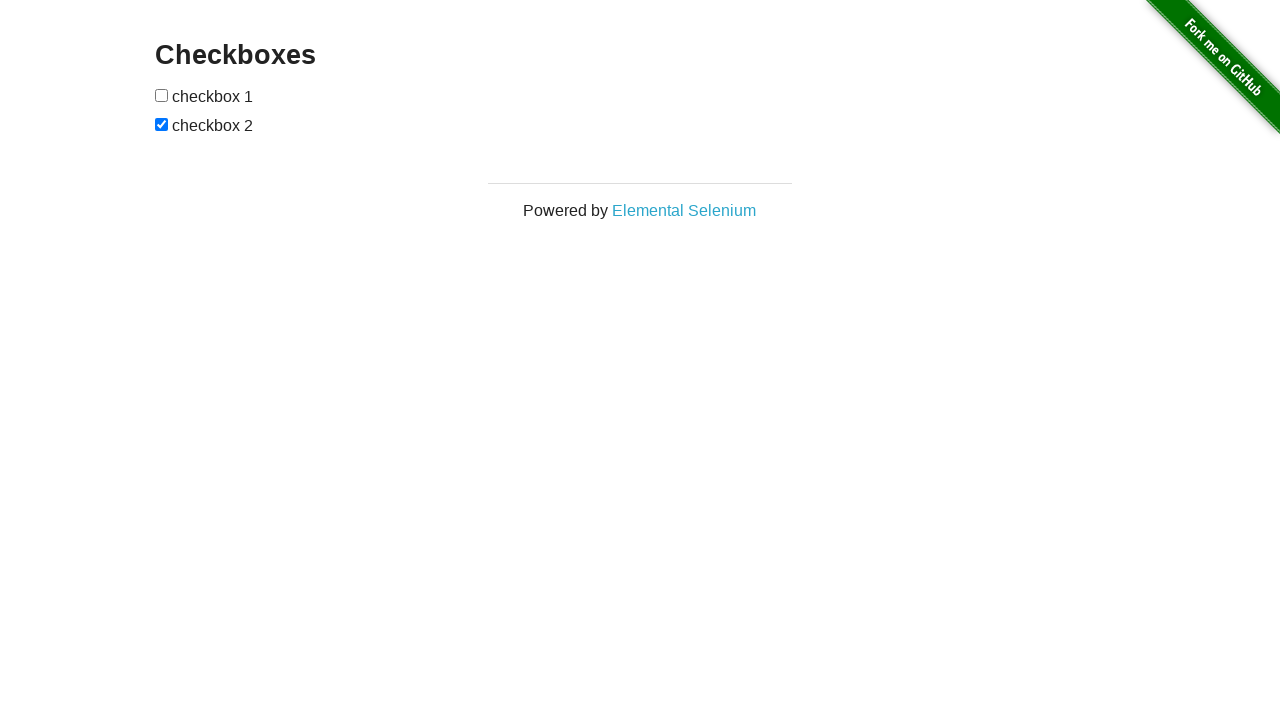

Clicked first checkbox to select it at (162, 95) on xpath=//form[@id='checkboxes']/input[1]
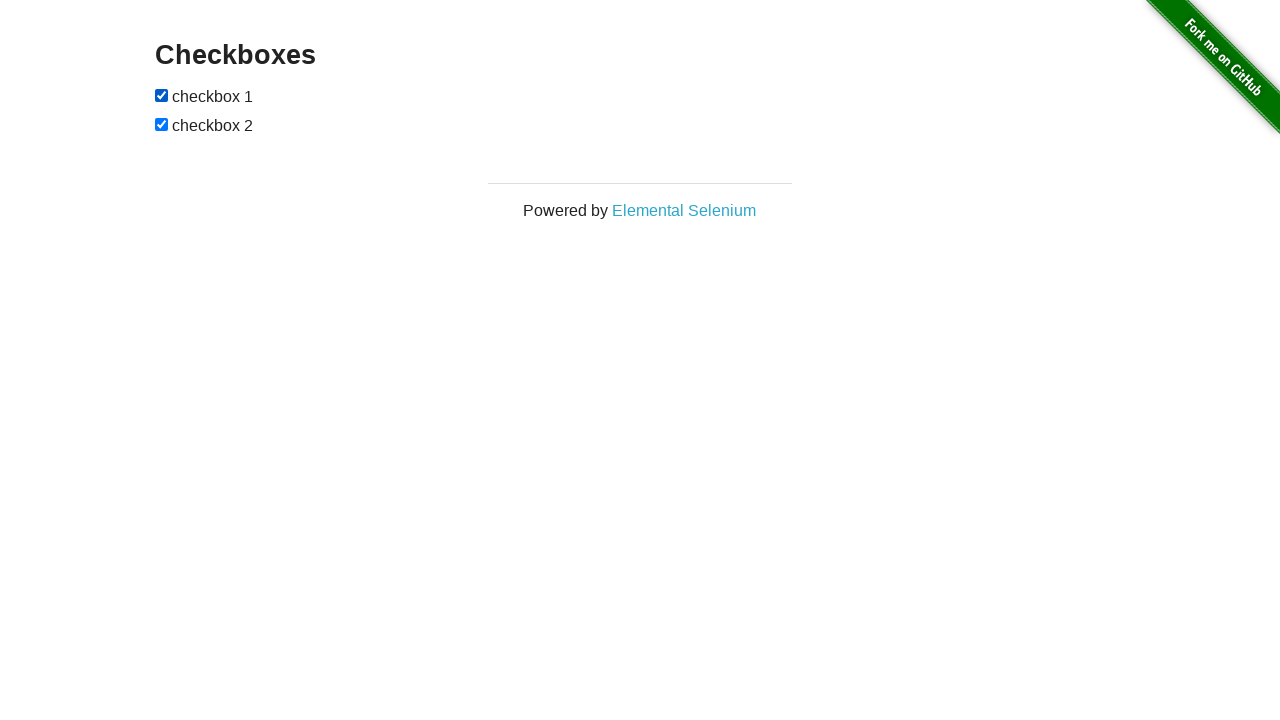

Clicked second checkbox to uncheck it at (162, 124) on xpath=//form[@id='checkboxes']/input[2]
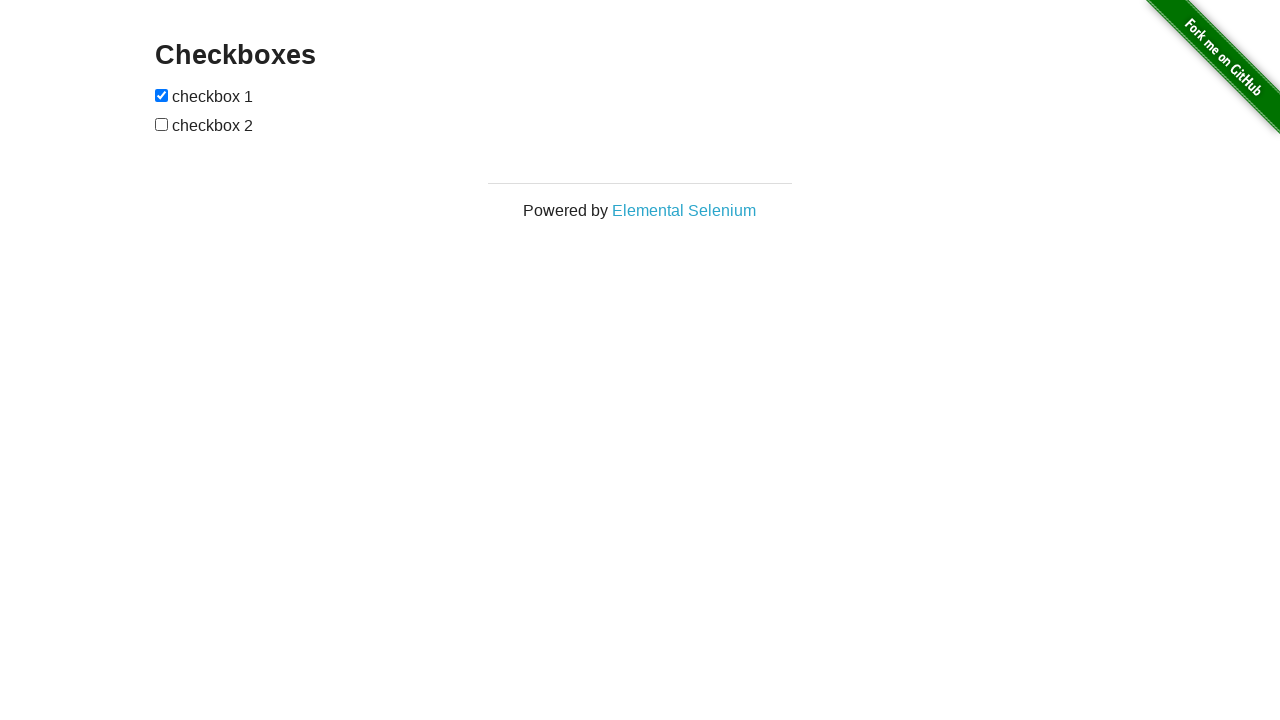

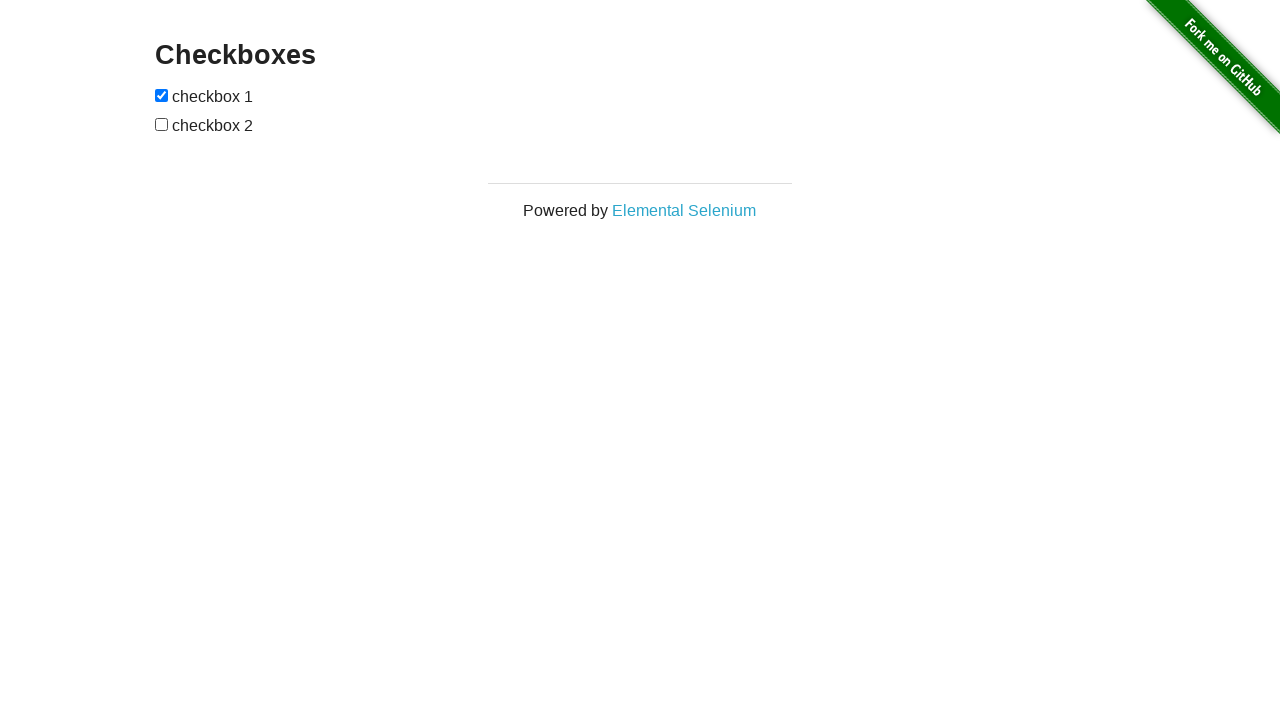